Tests filtering to display only active (incomplete) items by clicking the Active filter link.

Starting URL: https://demo.playwright.dev/todomvc

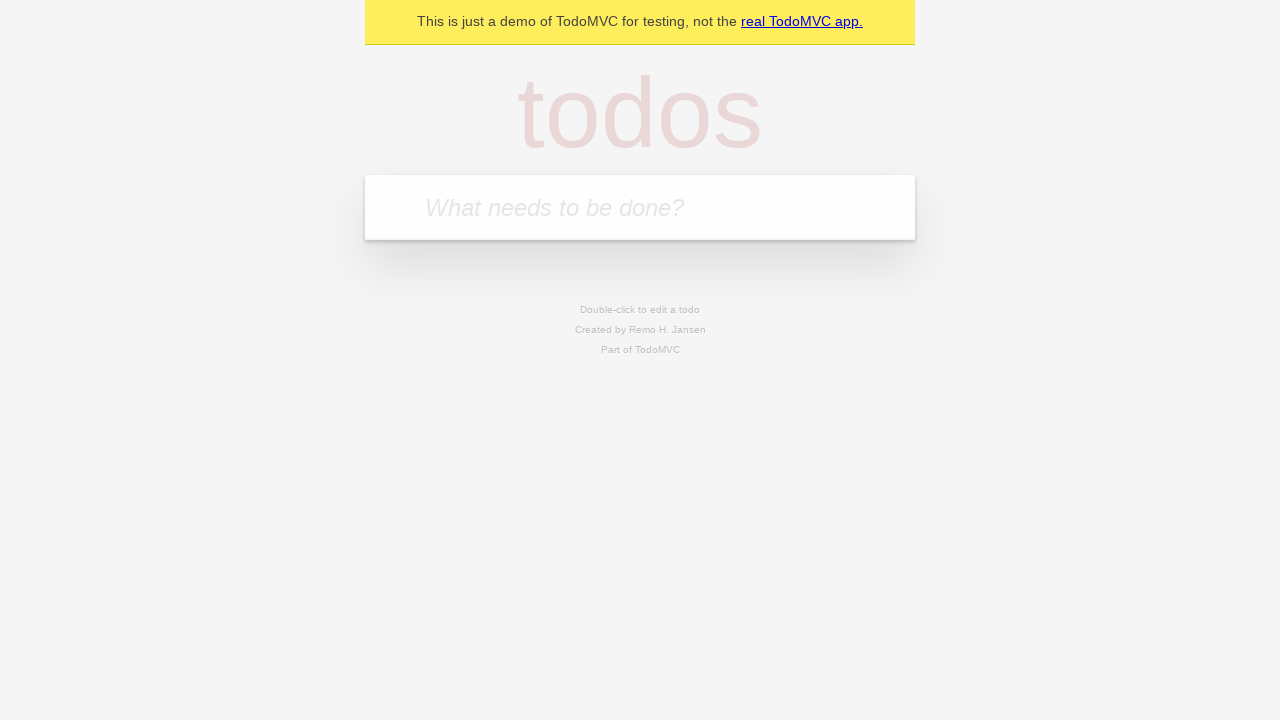

Filled todo input with 'buy some cheese' on internal:attr=[placeholder="What needs to be done?"i]
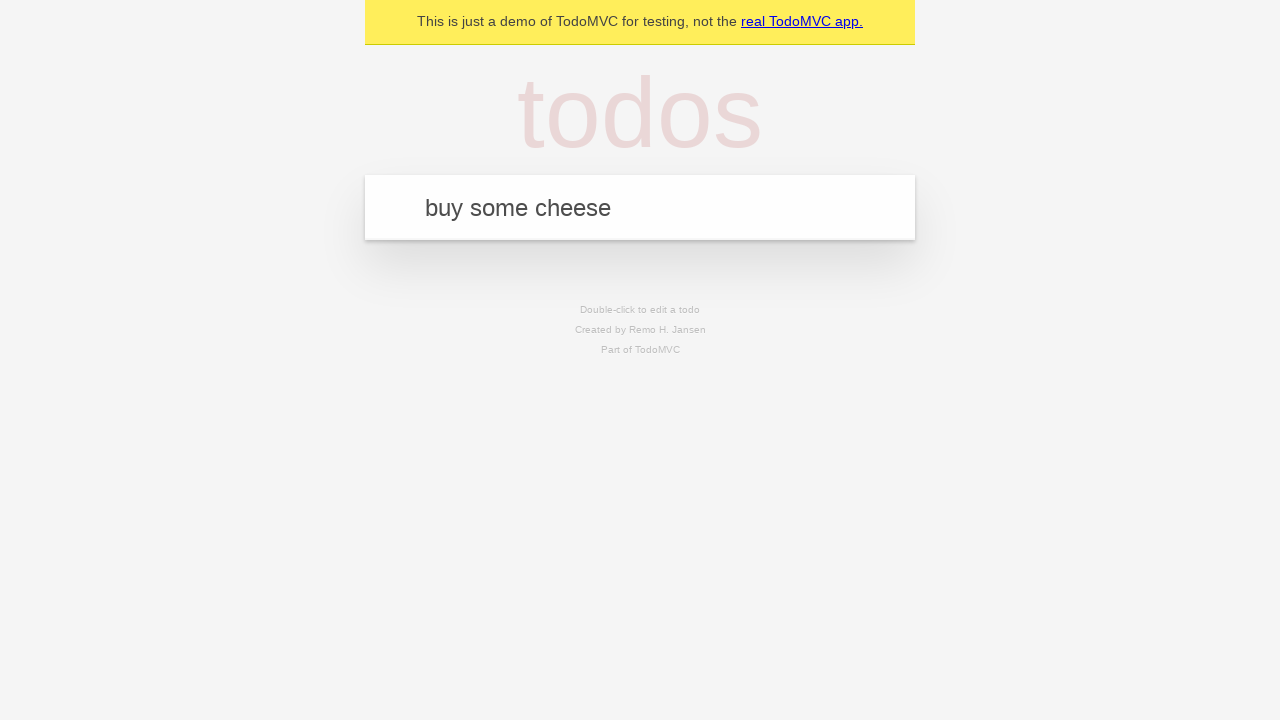

Pressed Enter to add first todo item on internal:attr=[placeholder="What needs to be done?"i]
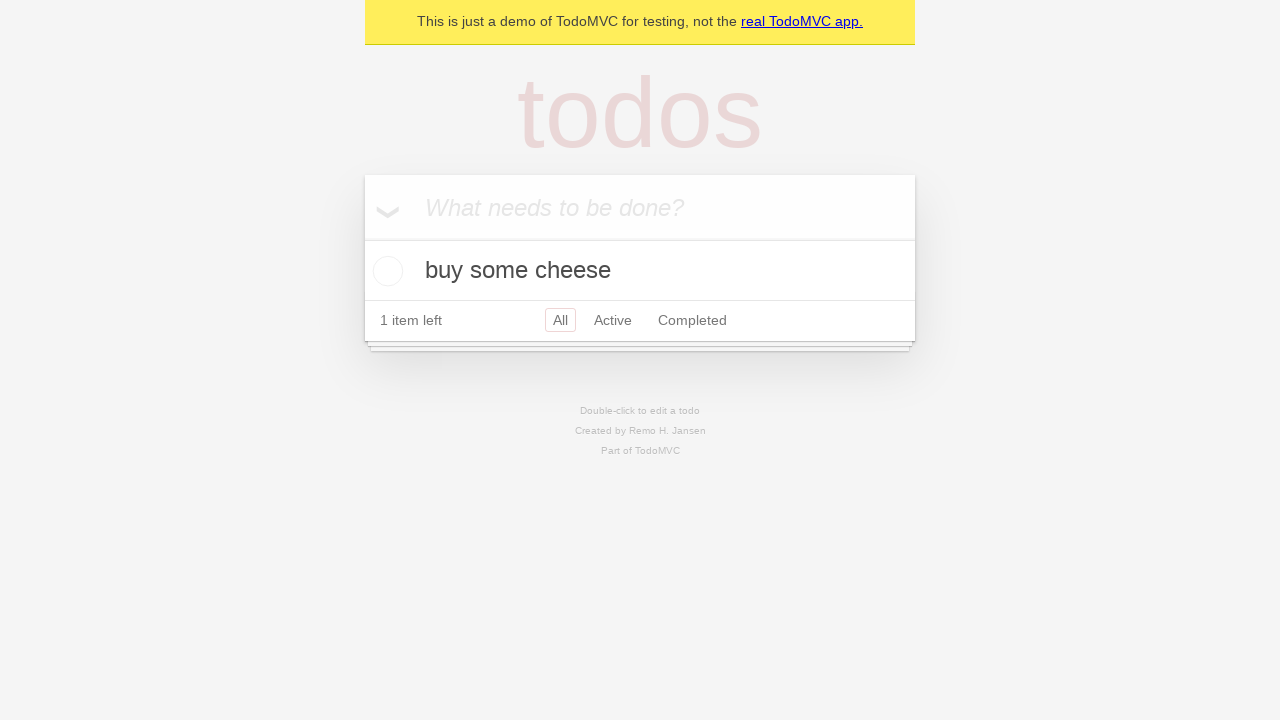

Filled todo input with 'feed the cat' on internal:attr=[placeholder="What needs to be done?"i]
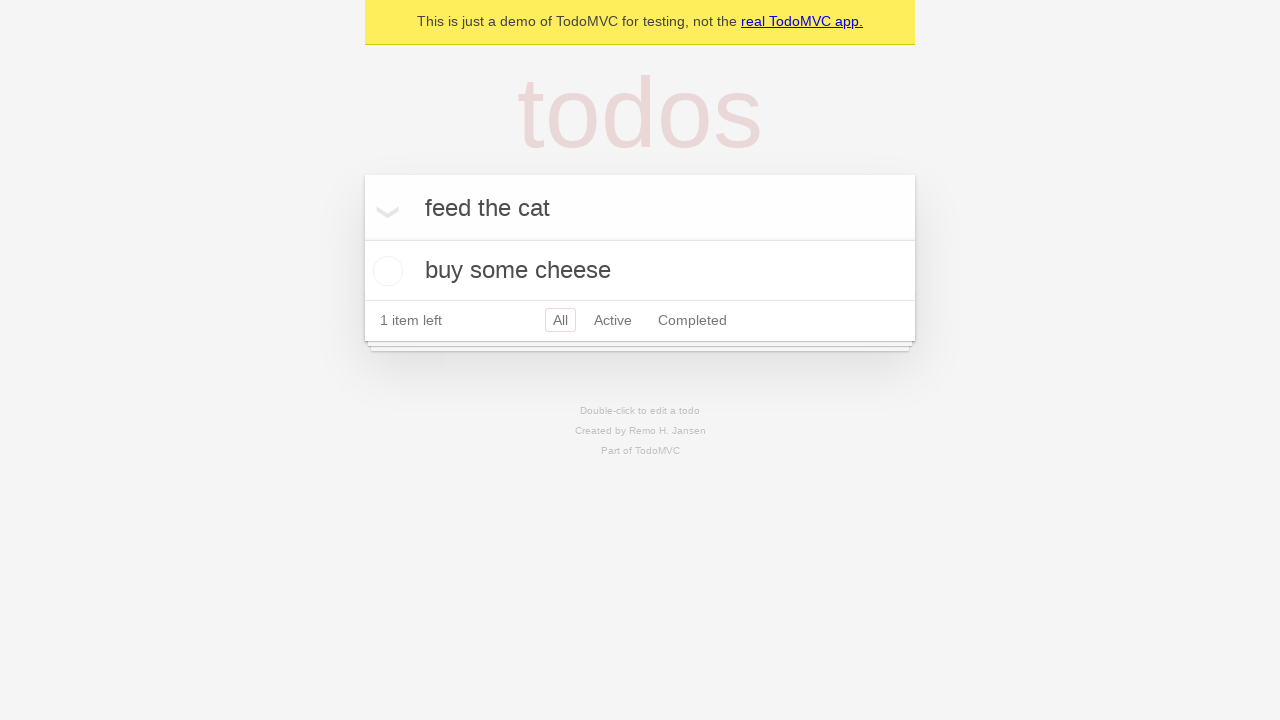

Pressed Enter to add second todo item on internal:attr=[placeholder="What needs to be done?"i]
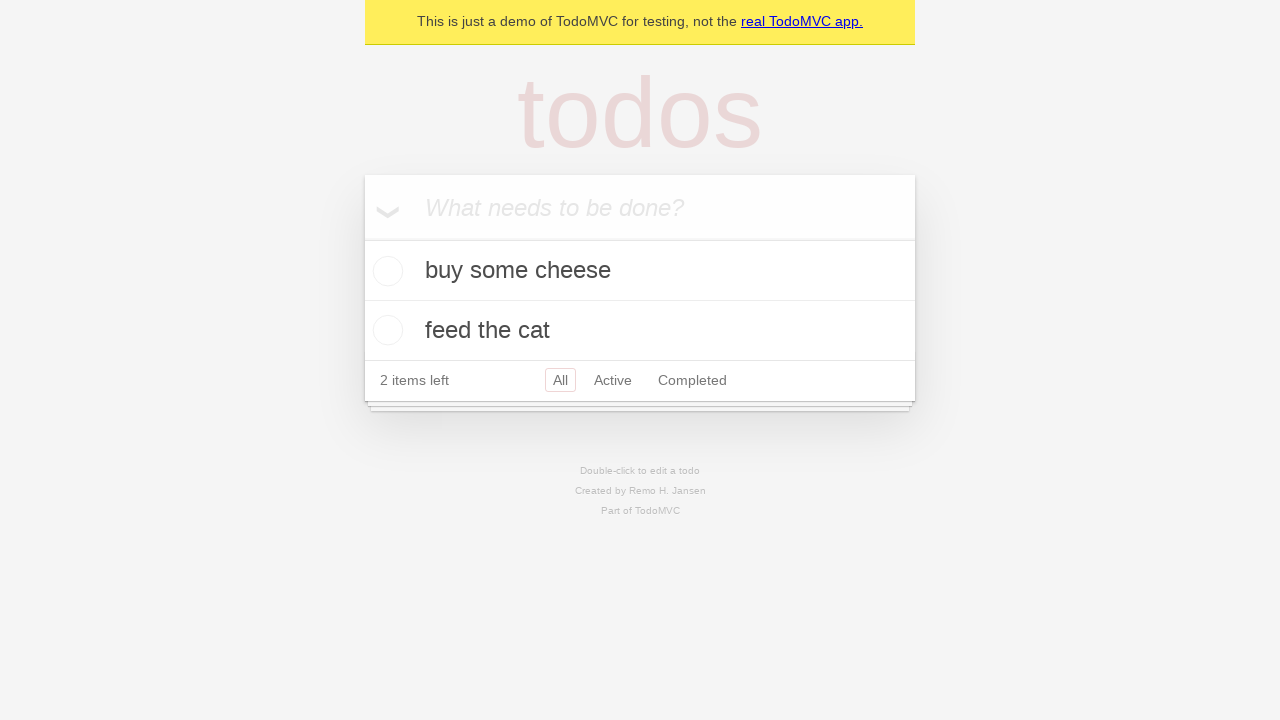

Filled todo input with 'book a doctors appointment' on internal:attr=[placeholder="What needs to be done?"i]
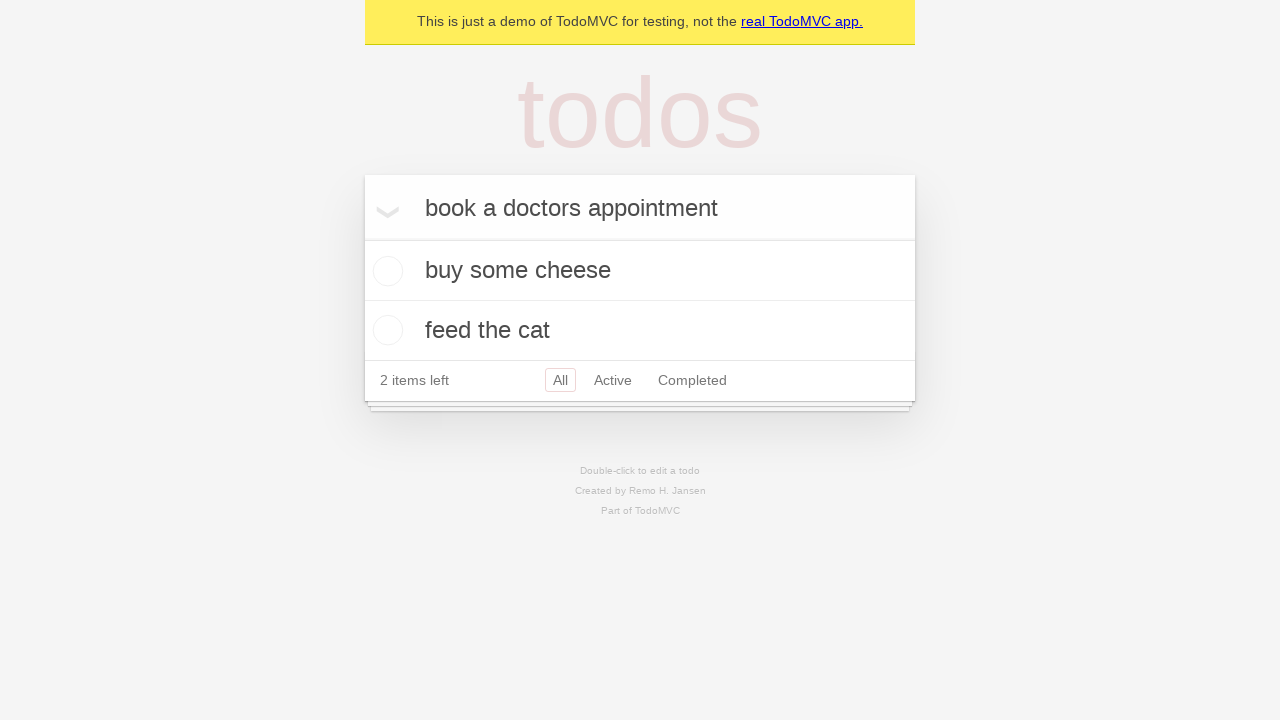

Pressed Enter to add third todo item on internal:attr=[placeholder="What needs to be done?"i]
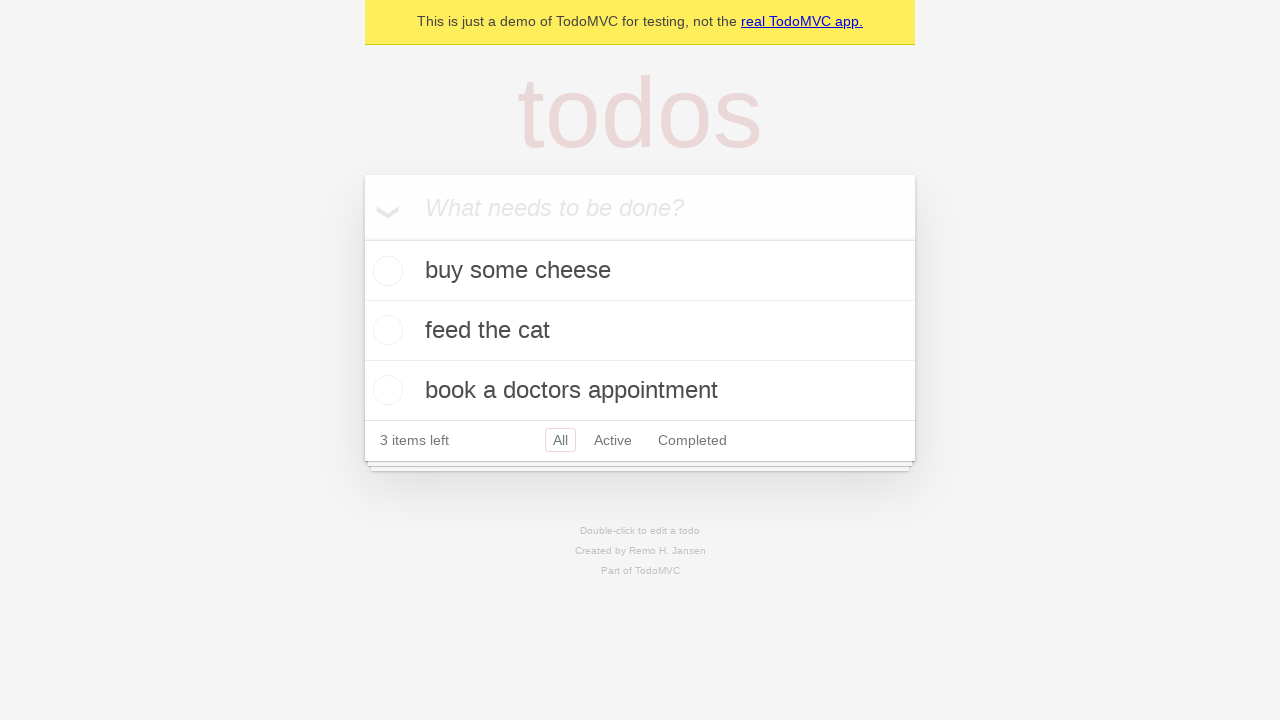

Checked the second todo item (feed the cat) at (385, 330) on internal:testid=[data-testid="todo-item"s] >> nth=1 >> internal:role=checkbox
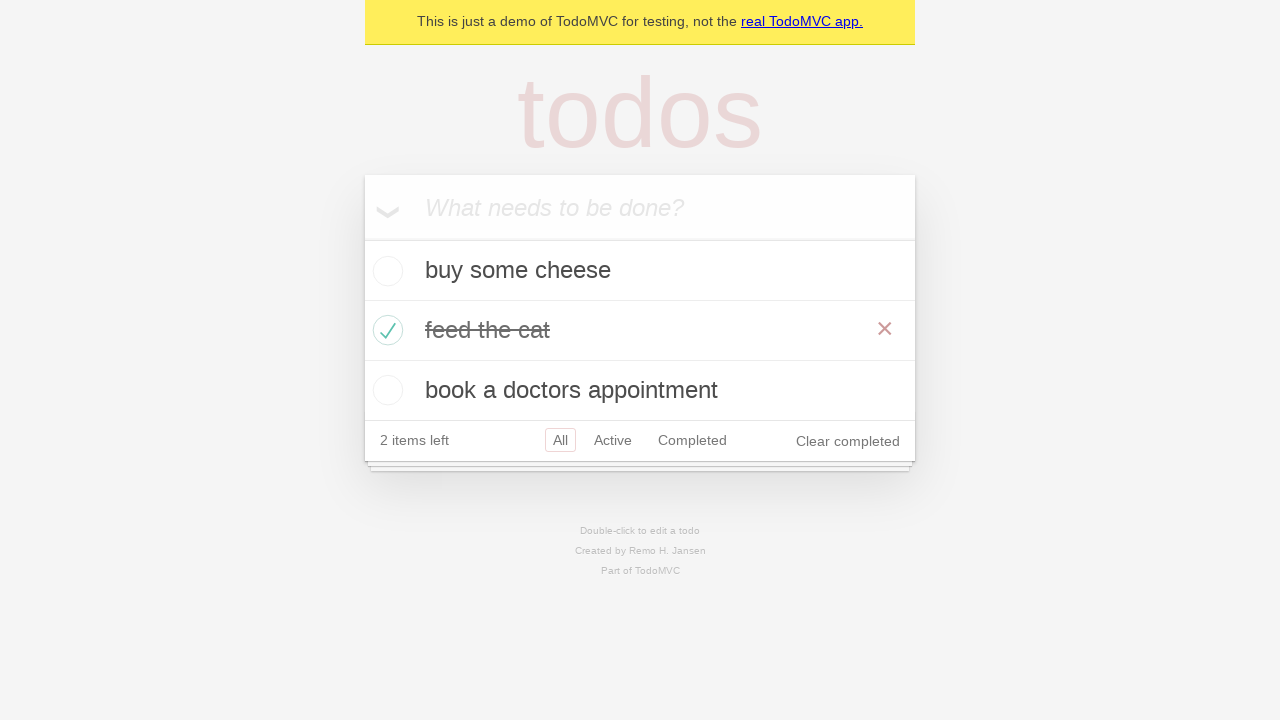

Clicked Active filter to display only incomplete items at (613, 440) on internal:role=link[name="Active"i]
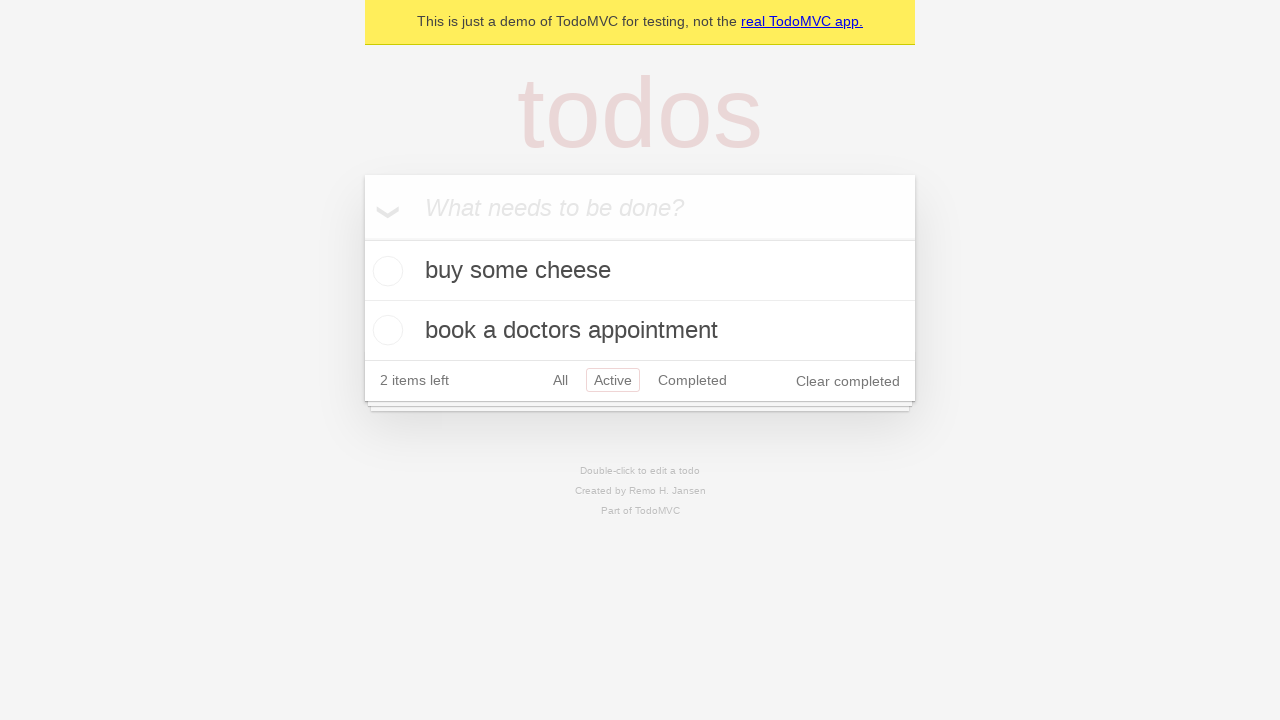

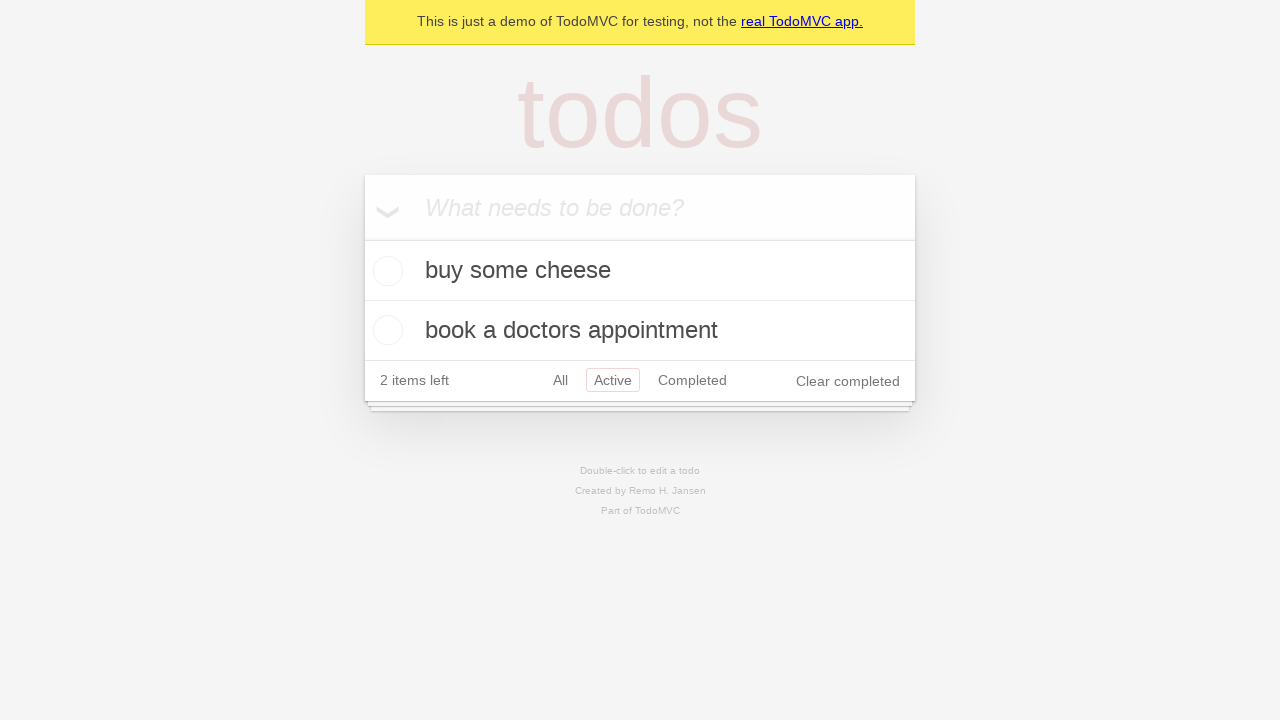